Tests clicking the Log In button using JavaScript executor on the ParaBank homepage

Starting URL: https://parabank.parasoft.com/parabank/index.htm

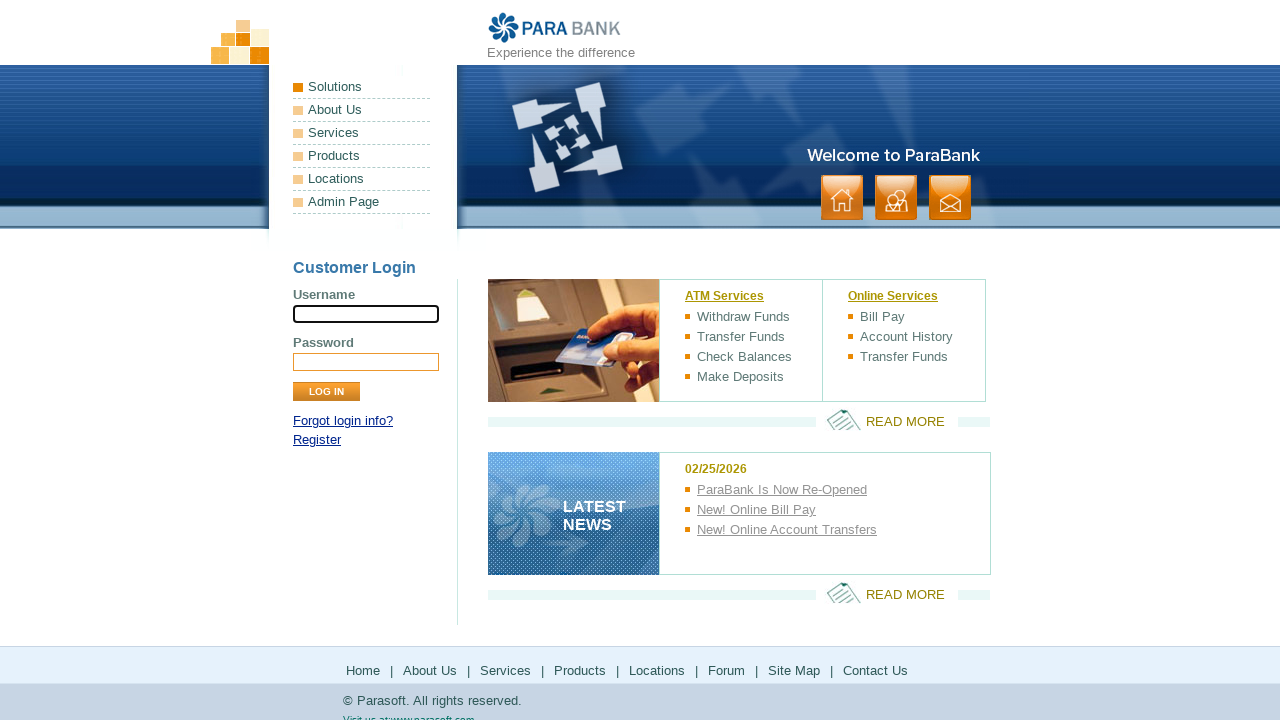

Located Log In button element
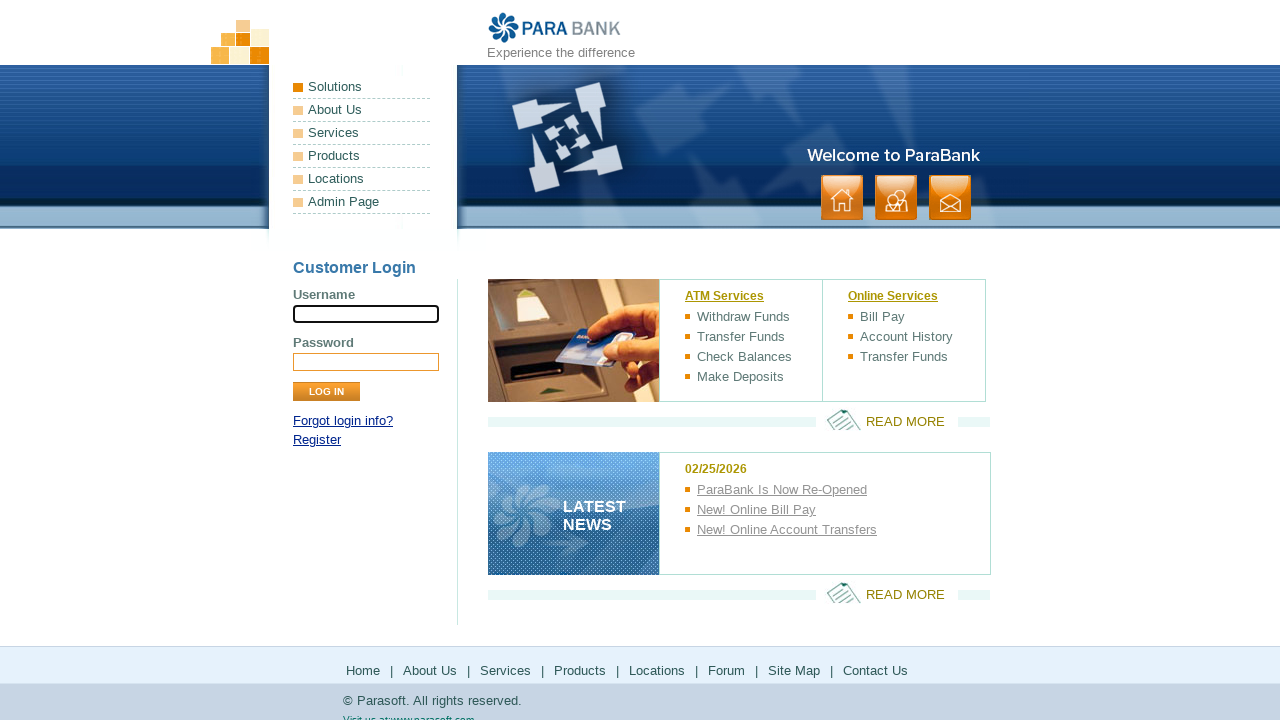

Clicked Log In button using JavaScript executor
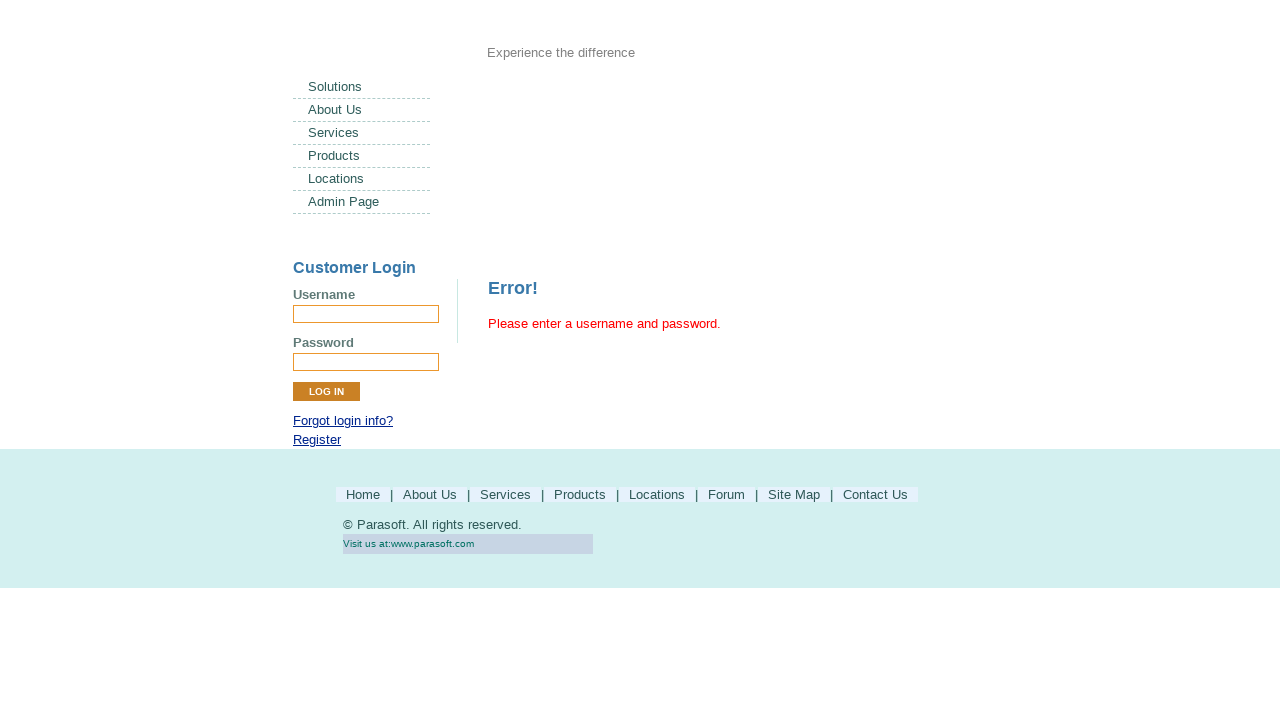

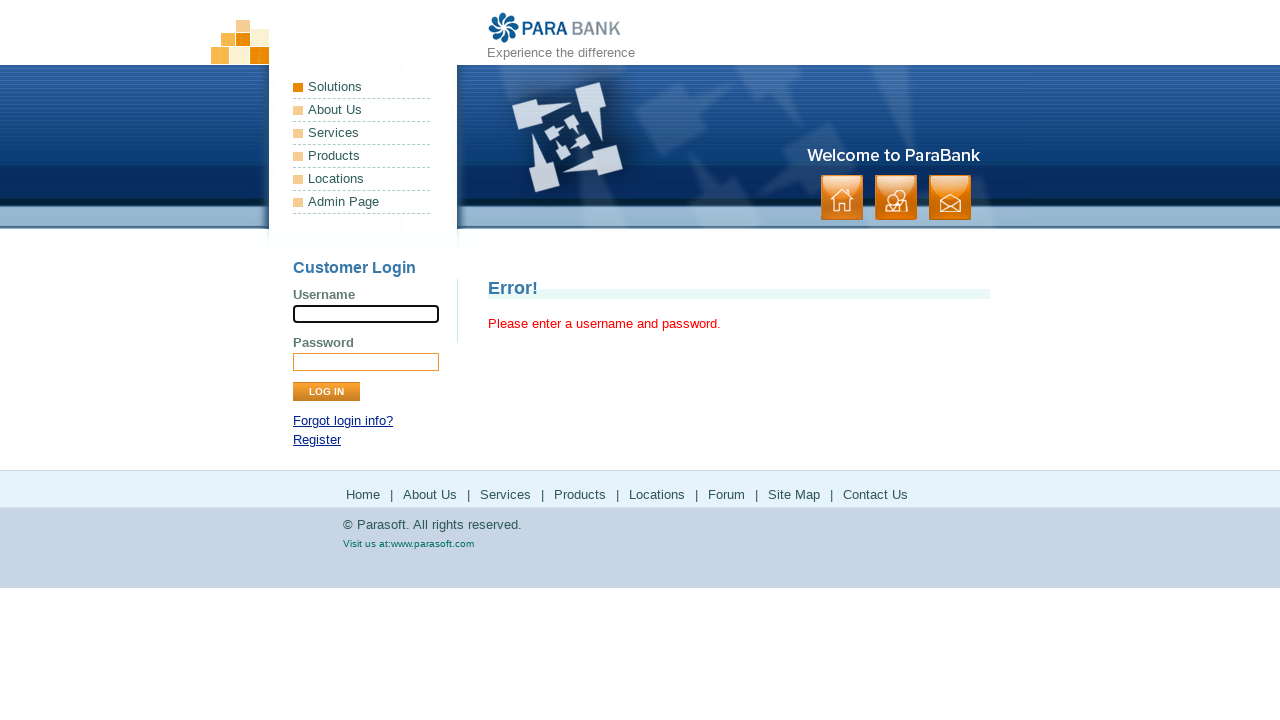